Tests equilateral triangle classification by entering three equal sides (3,3,3) and verifying the result

Starting URL: https://testpages.eviltester.com/styled/apps/triangle/triangle001.html

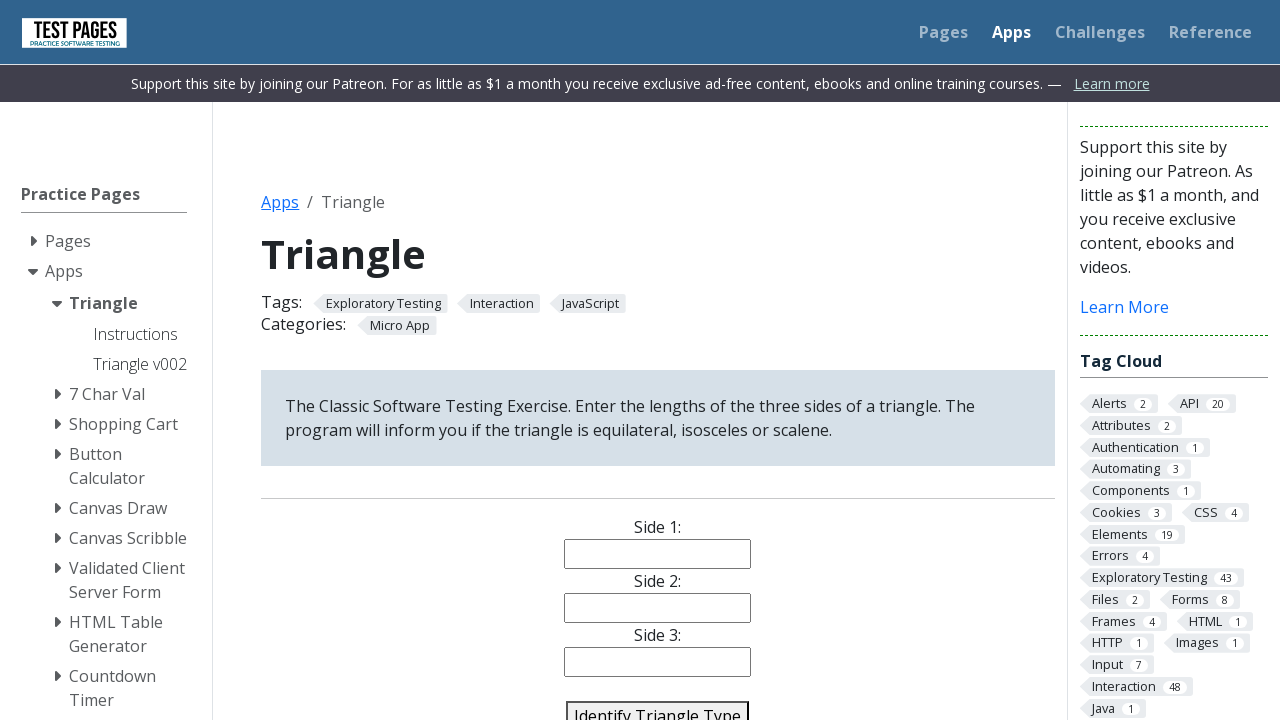

Filled side 1 input field with value 3 on input[name='side1']
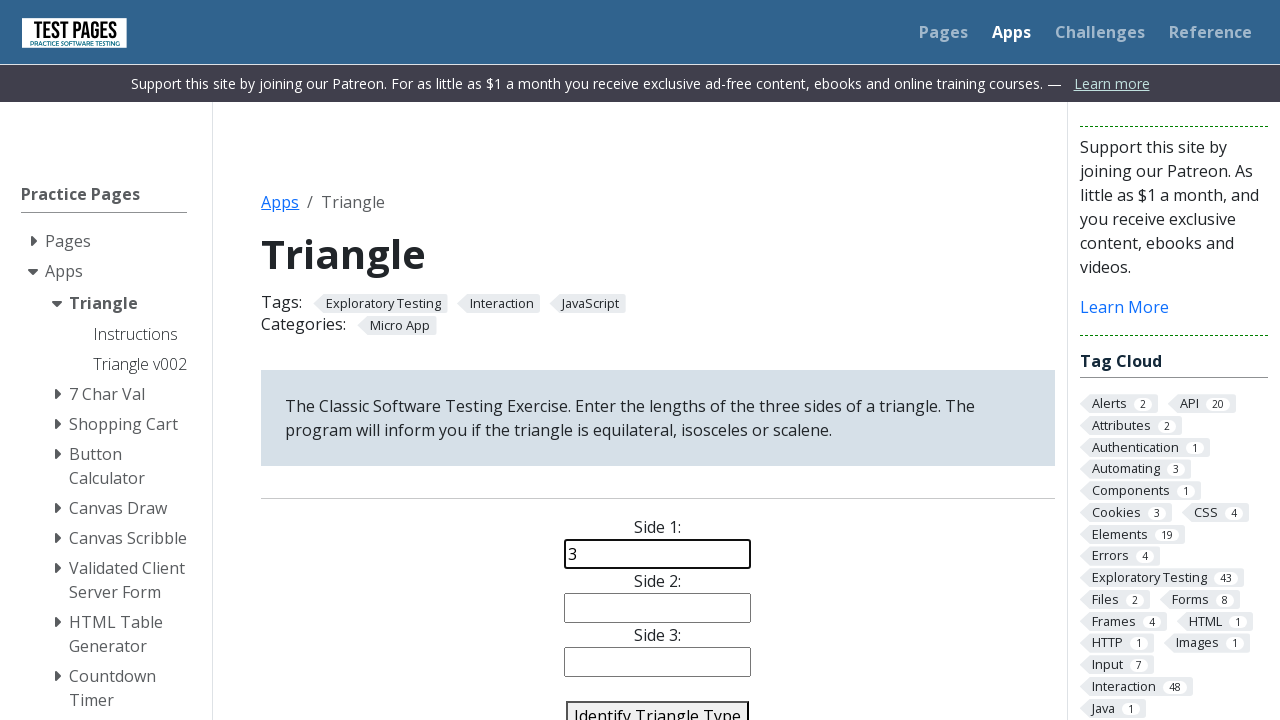

Filled side 2 input field with value 3 on input[name='side2']
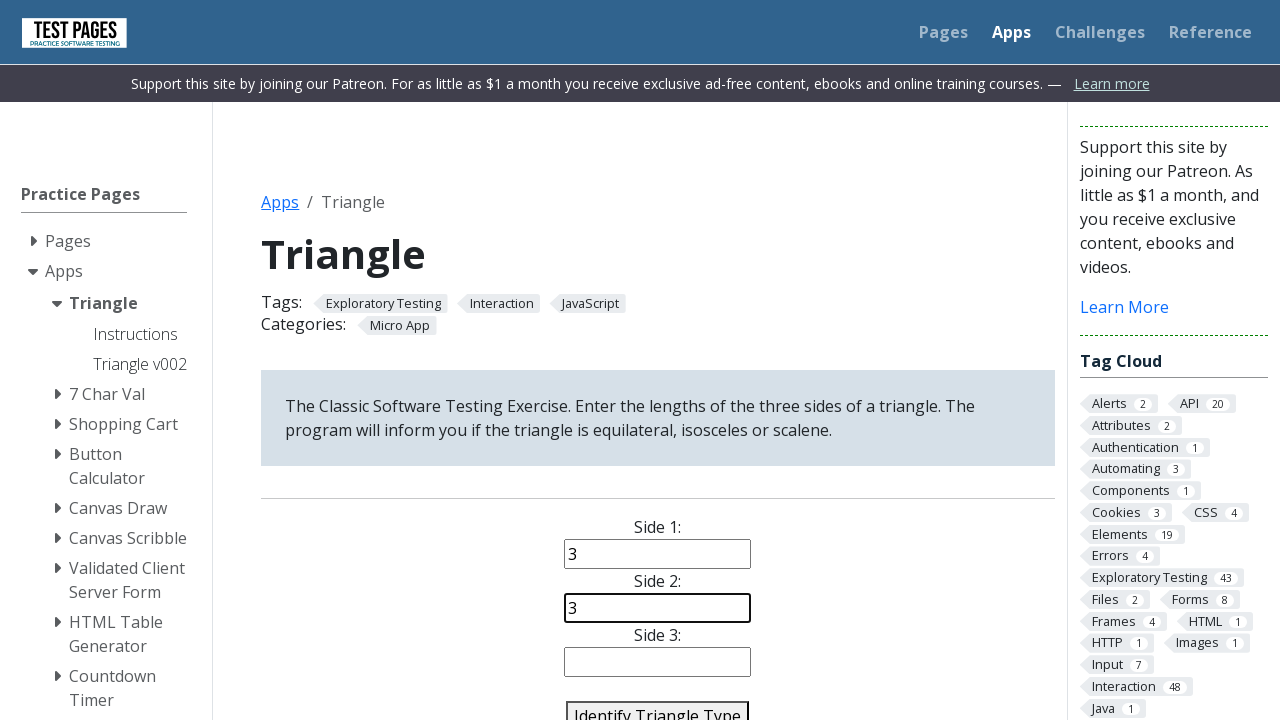

Filled side 3 input field with value 3 on input[name='side3']
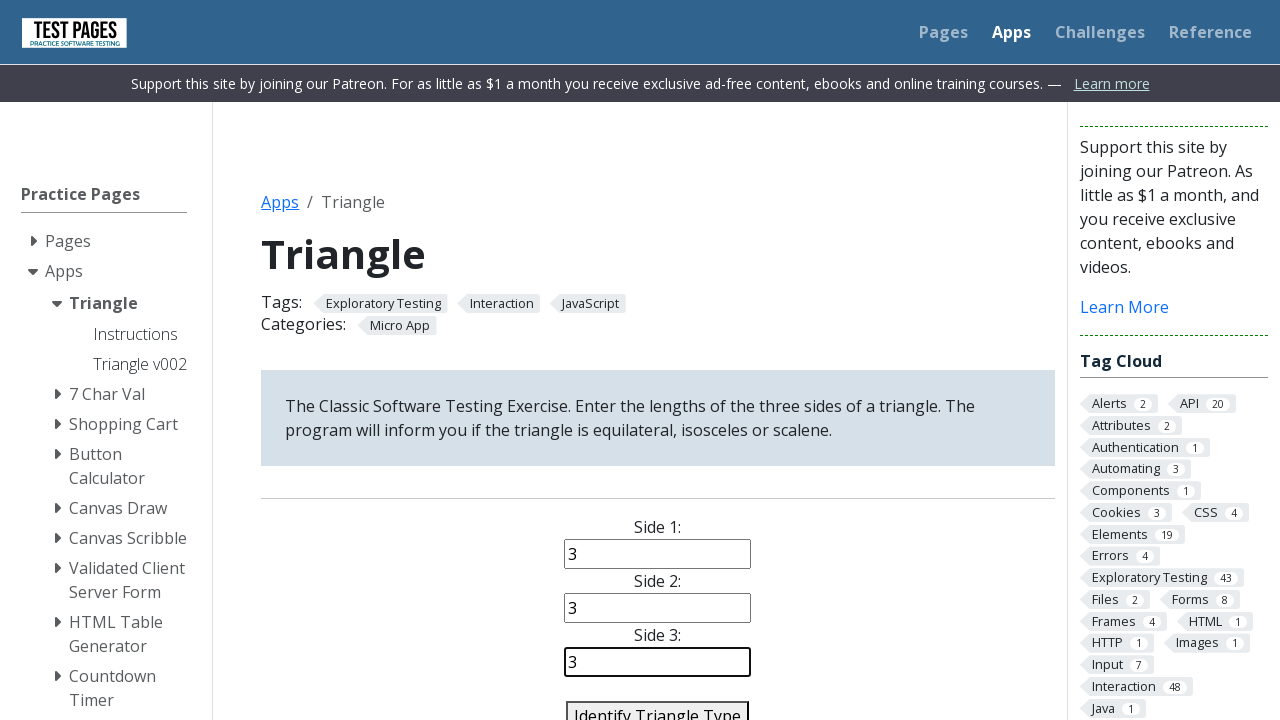

Clicked identify triangle button to classify the triangle at (658, 705) on #identify-triangle-action
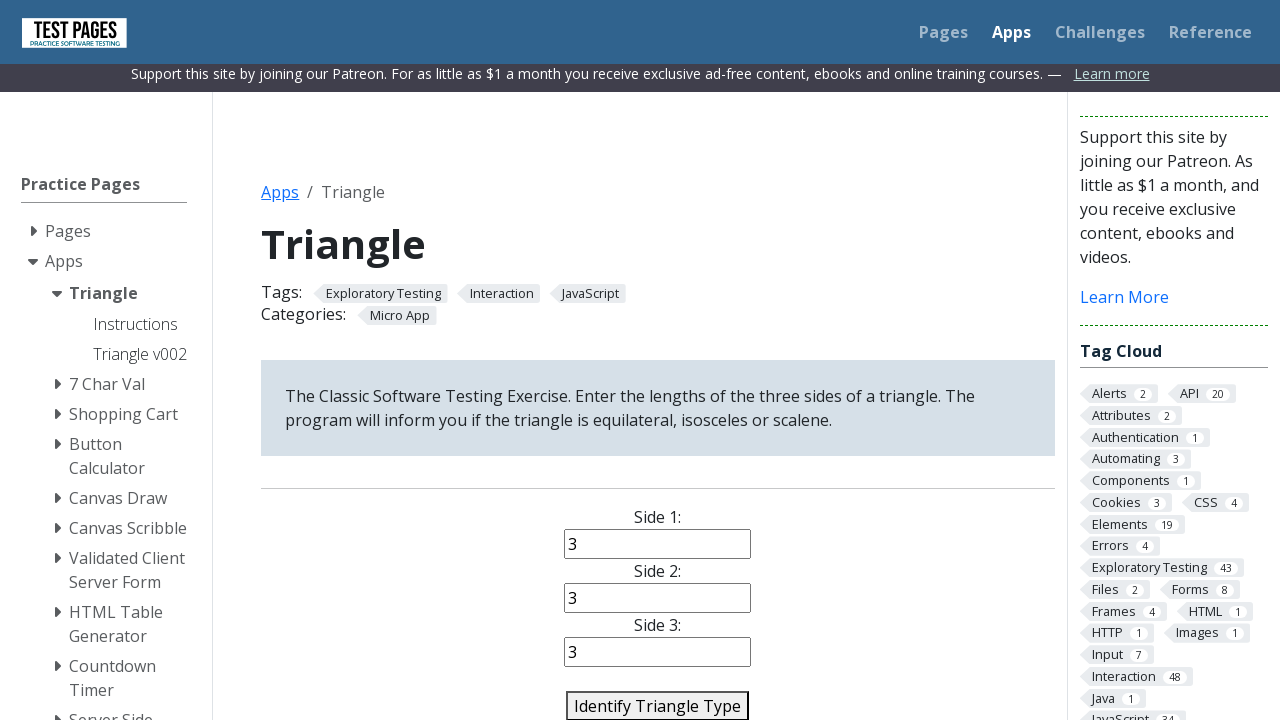

Triangle classification result appeared on page
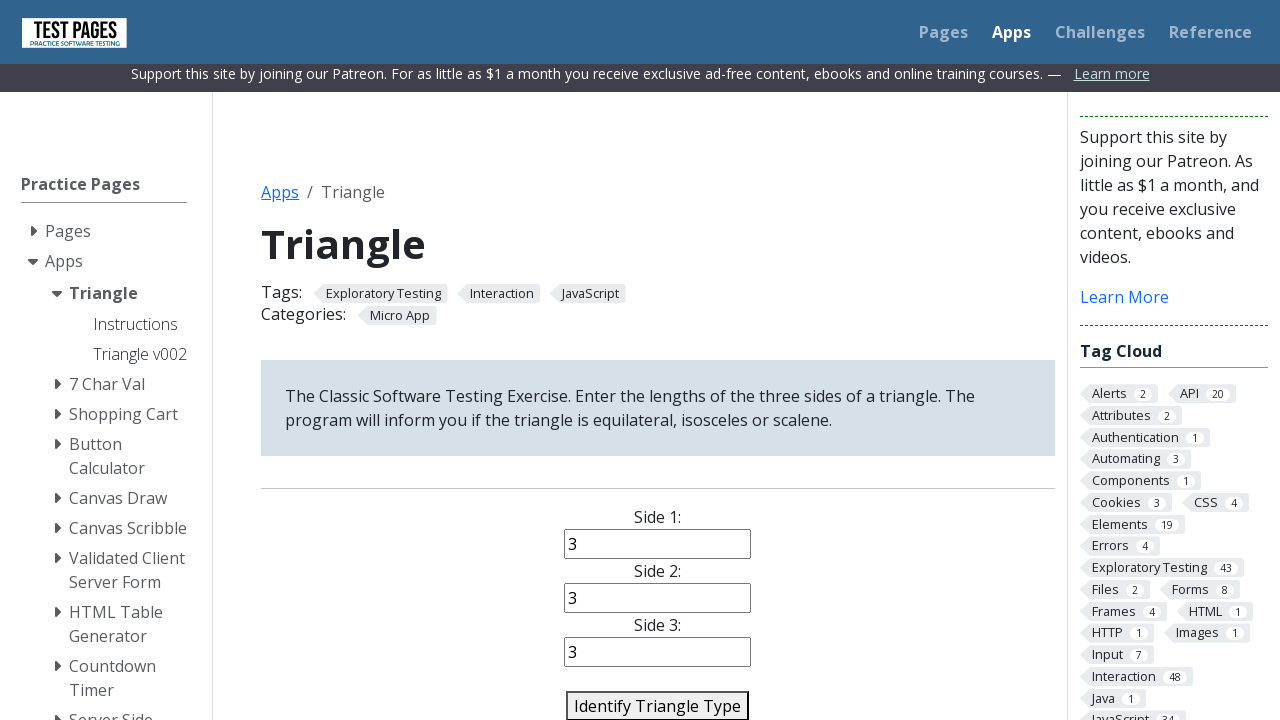

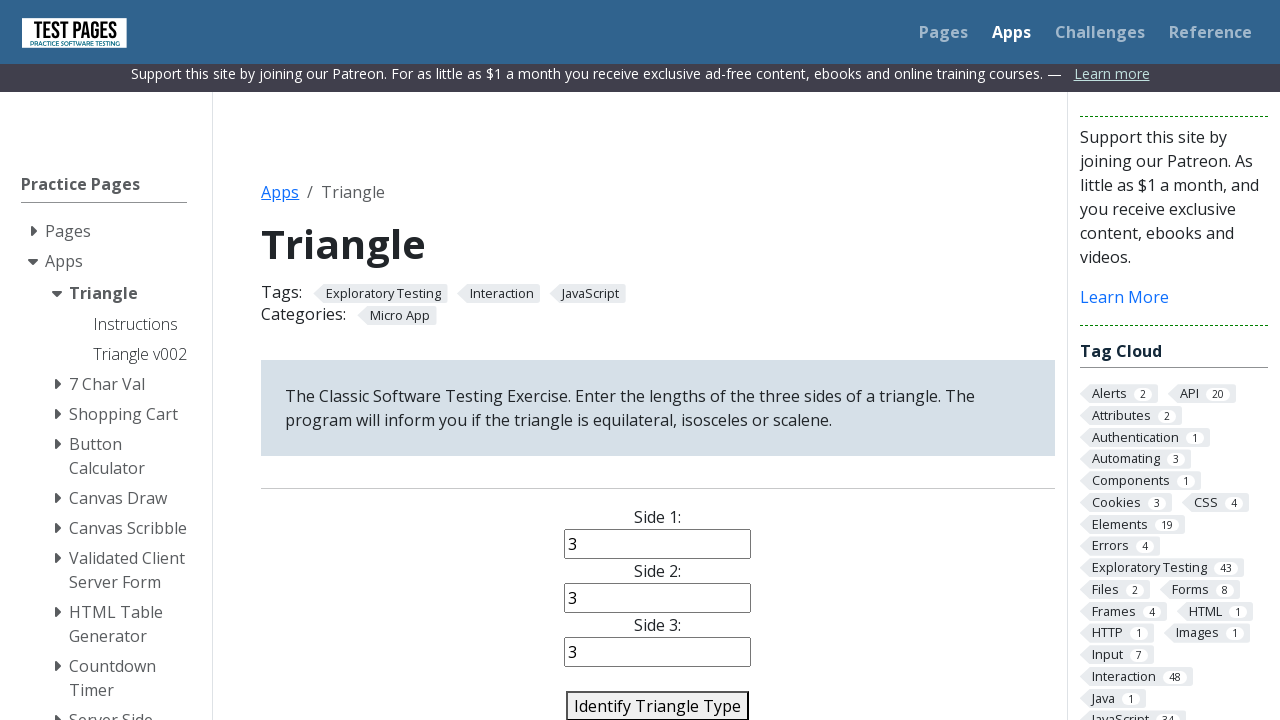